Navigates to a Peek booking page for a mountain hut and verifies that the booking calendar loads with day availability information displayed.

Starting URL: https://book.peek.com/s/9846cbab-98f5-477d-b7d1-1ab5928778ff/ZYLbB

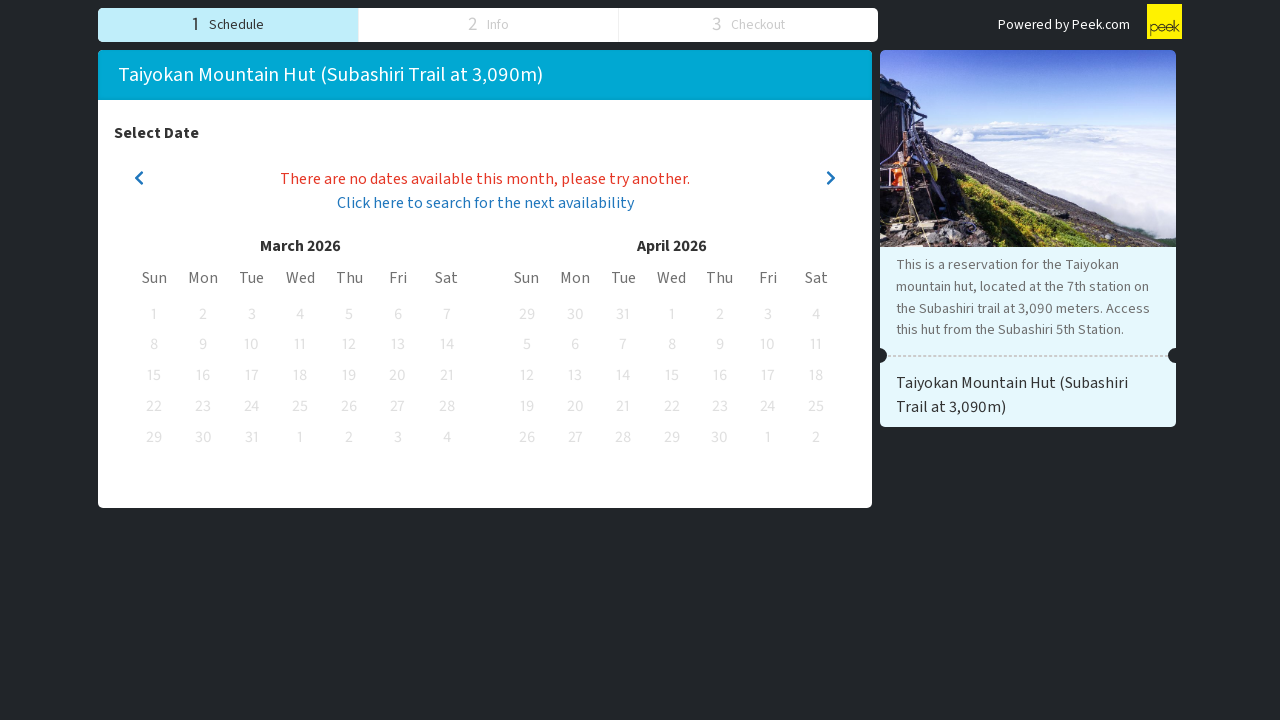

Navigated to Peek booking page for mountain hut
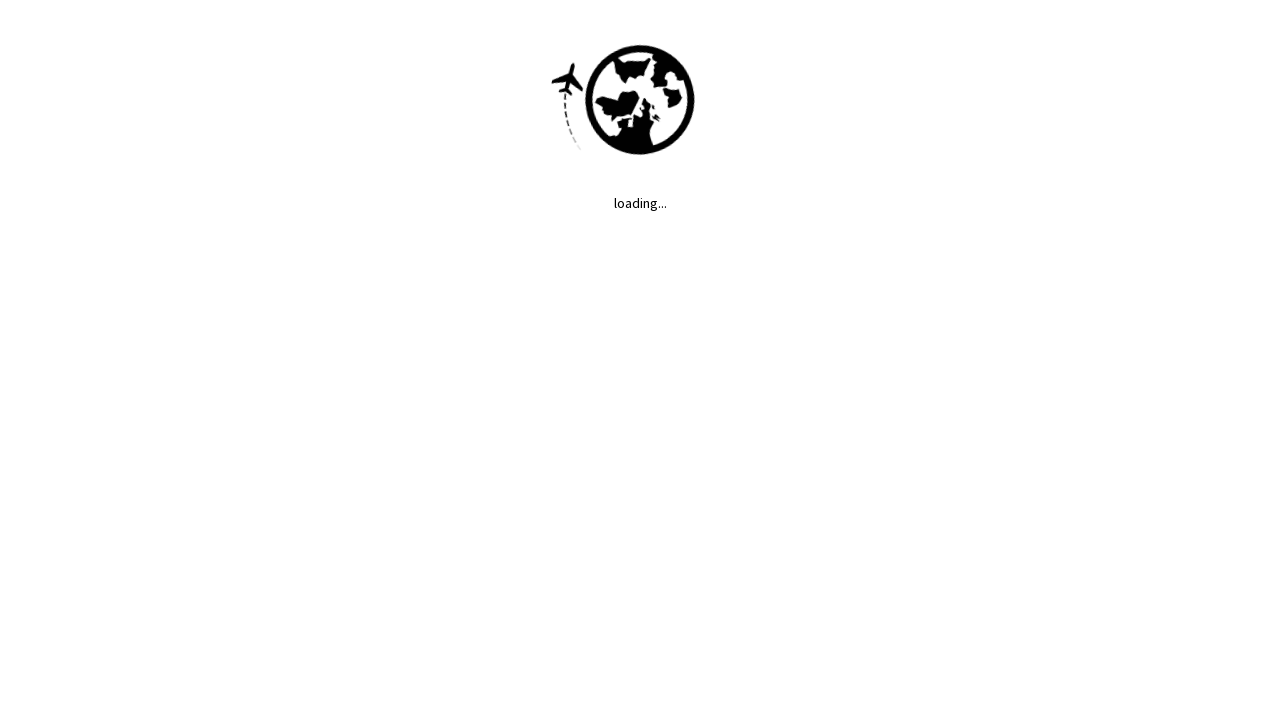

Booking calendar loaded with day availability elements
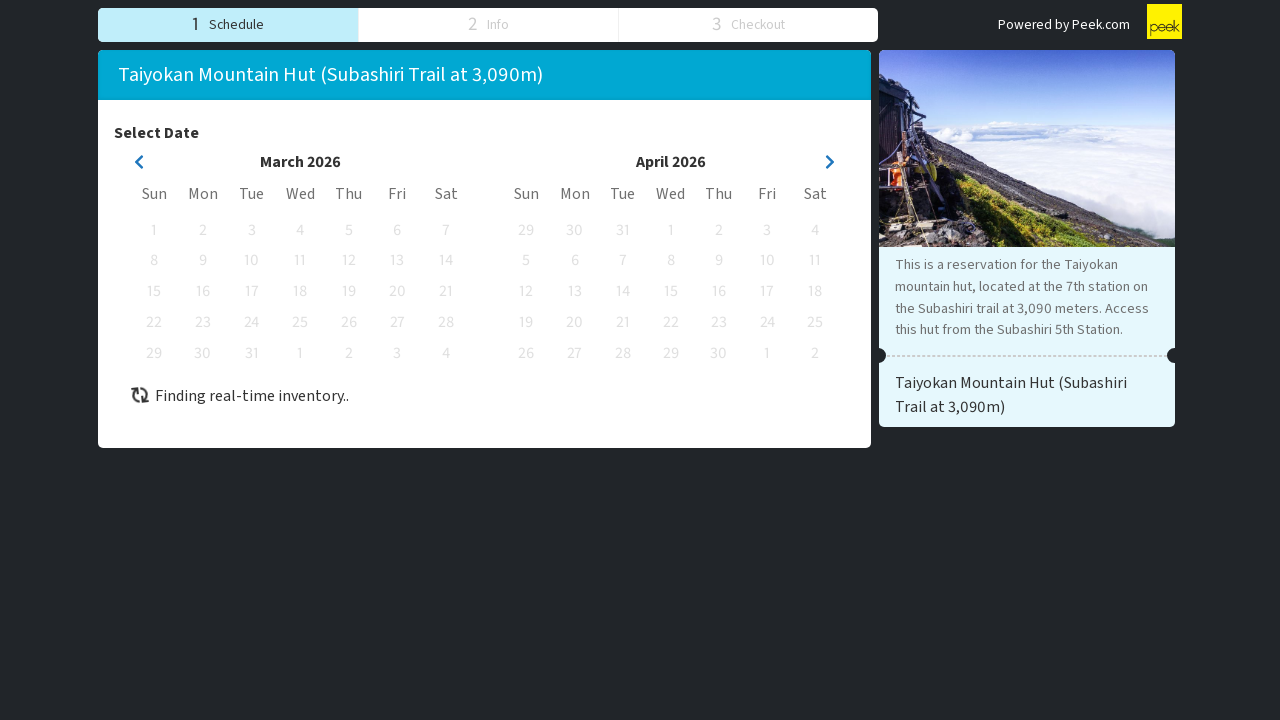

Calculated target date 7 days from now: 2026-03-09
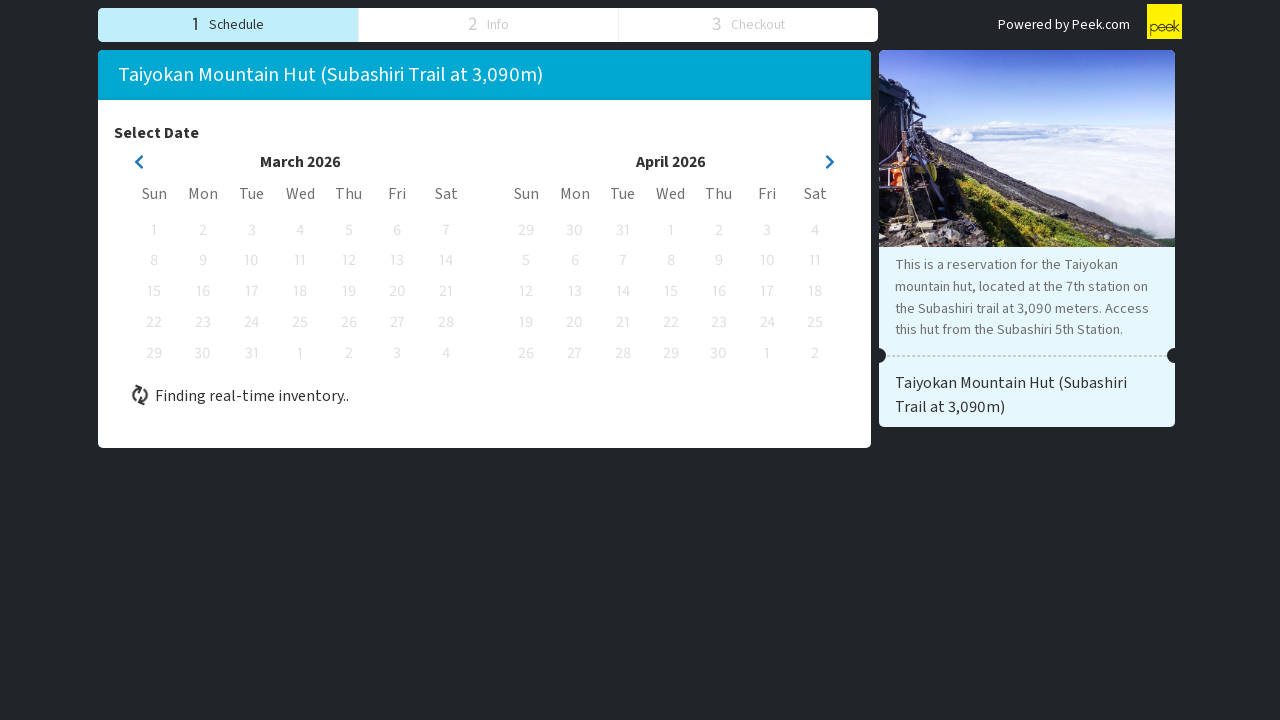

Located calendar day element for 2026-03-09
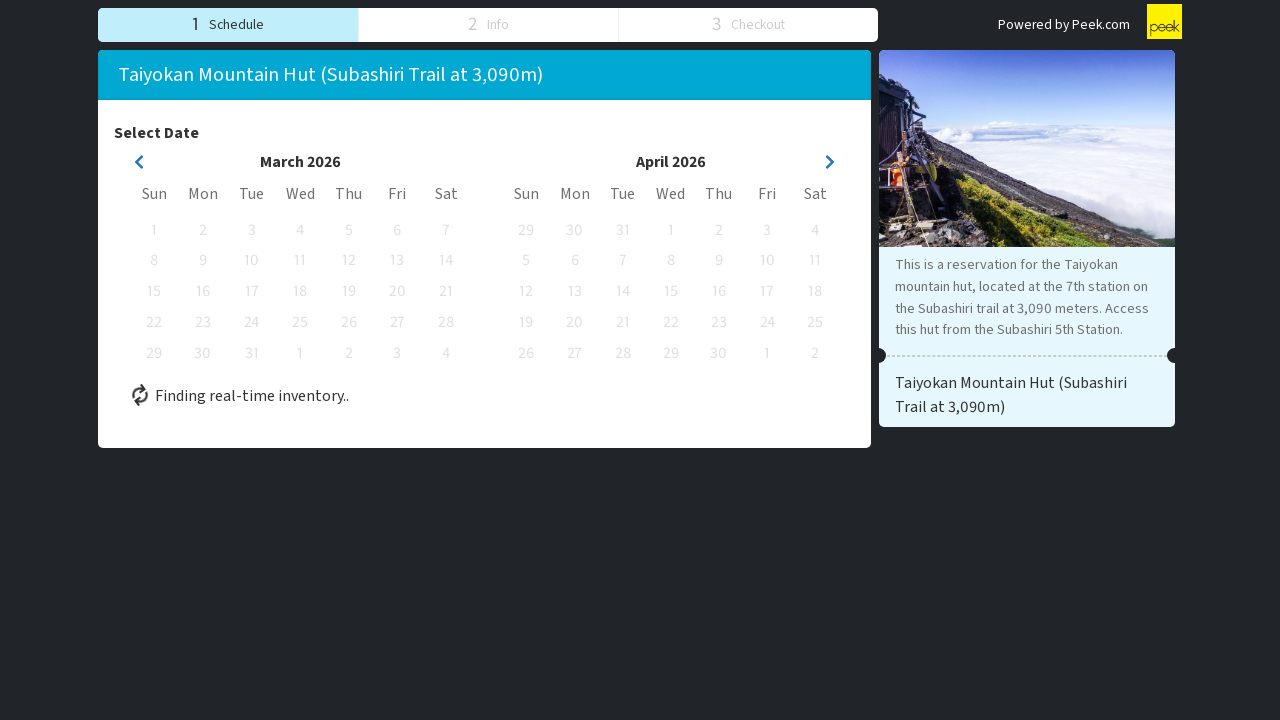

Day element for 2026-03-09 is visible
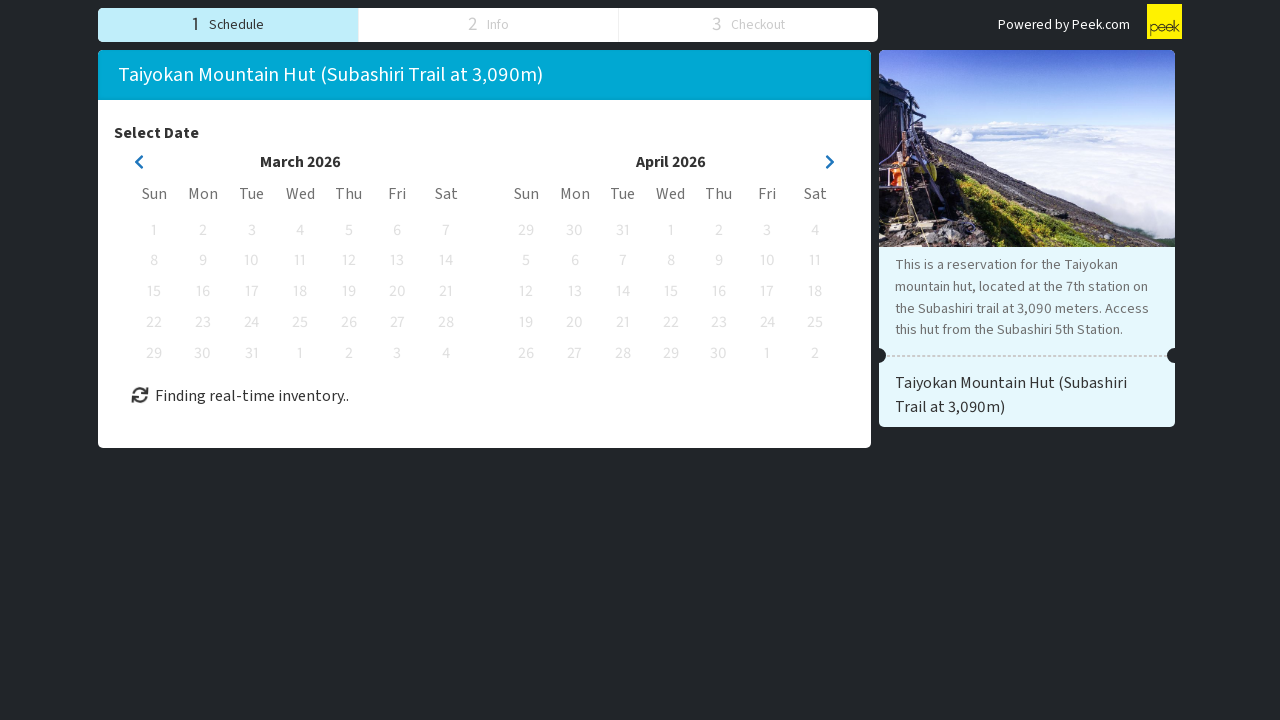

Calendar day availability element visible for 2026-03-09
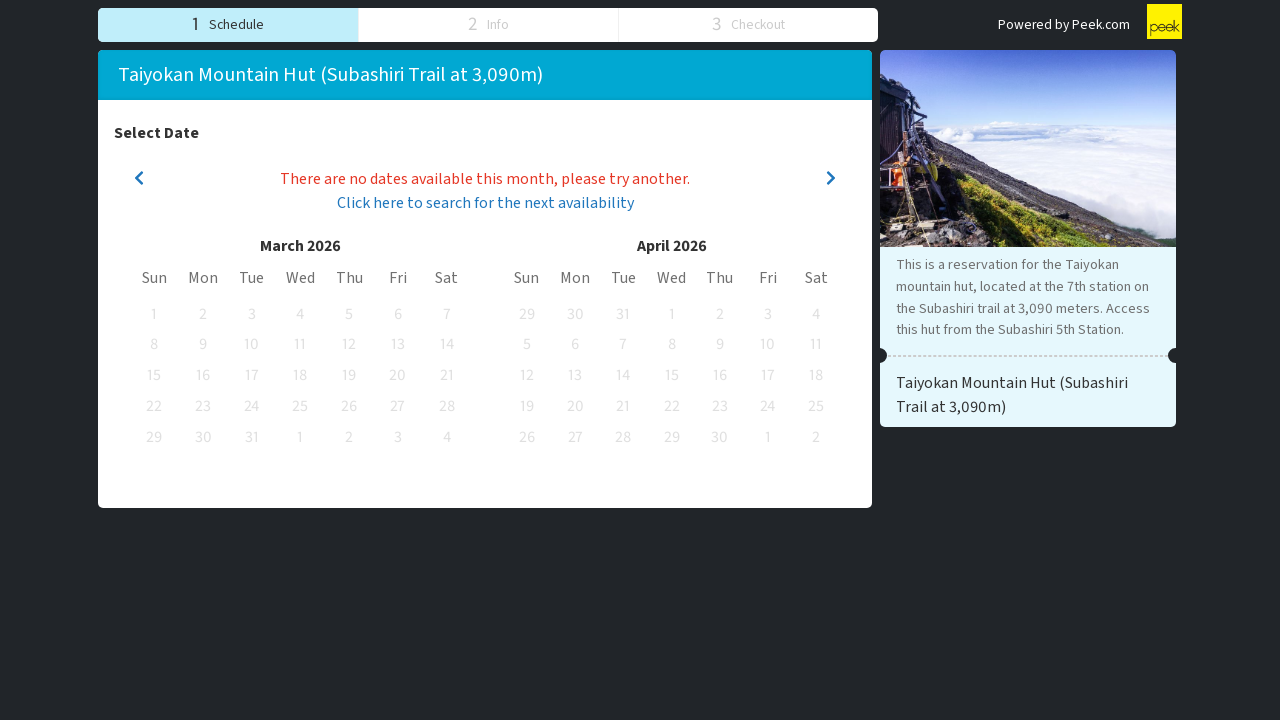

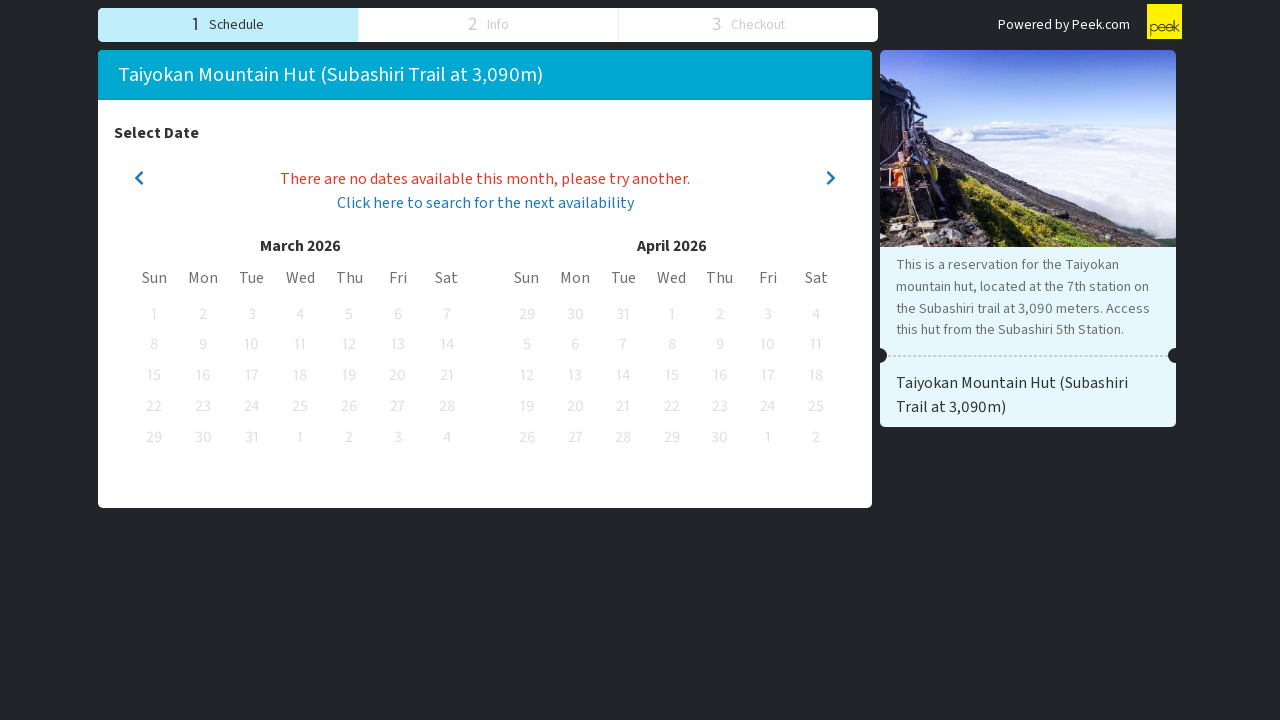